Tests file upload functionality by uploading a text file and verifying the uploaded filename is displayed on the result page

Starting URL: https://the-internet.herokuapp.com/upload

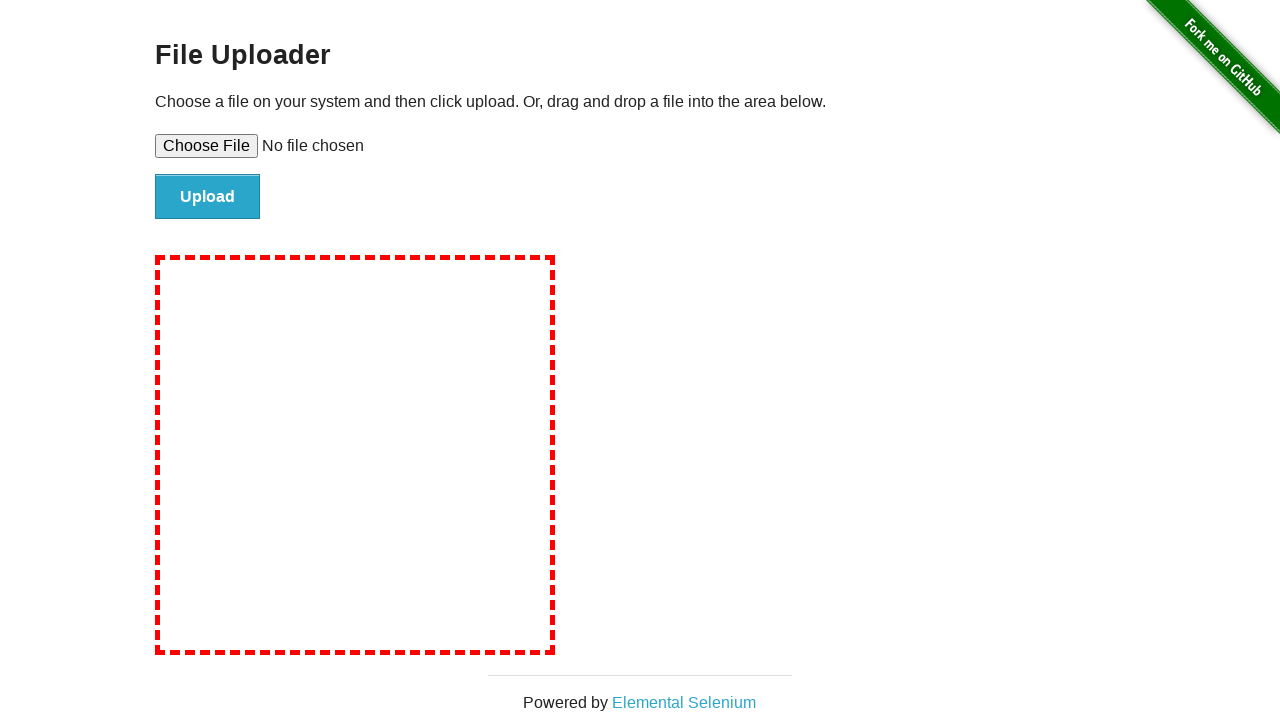

Created temporary text file for upload
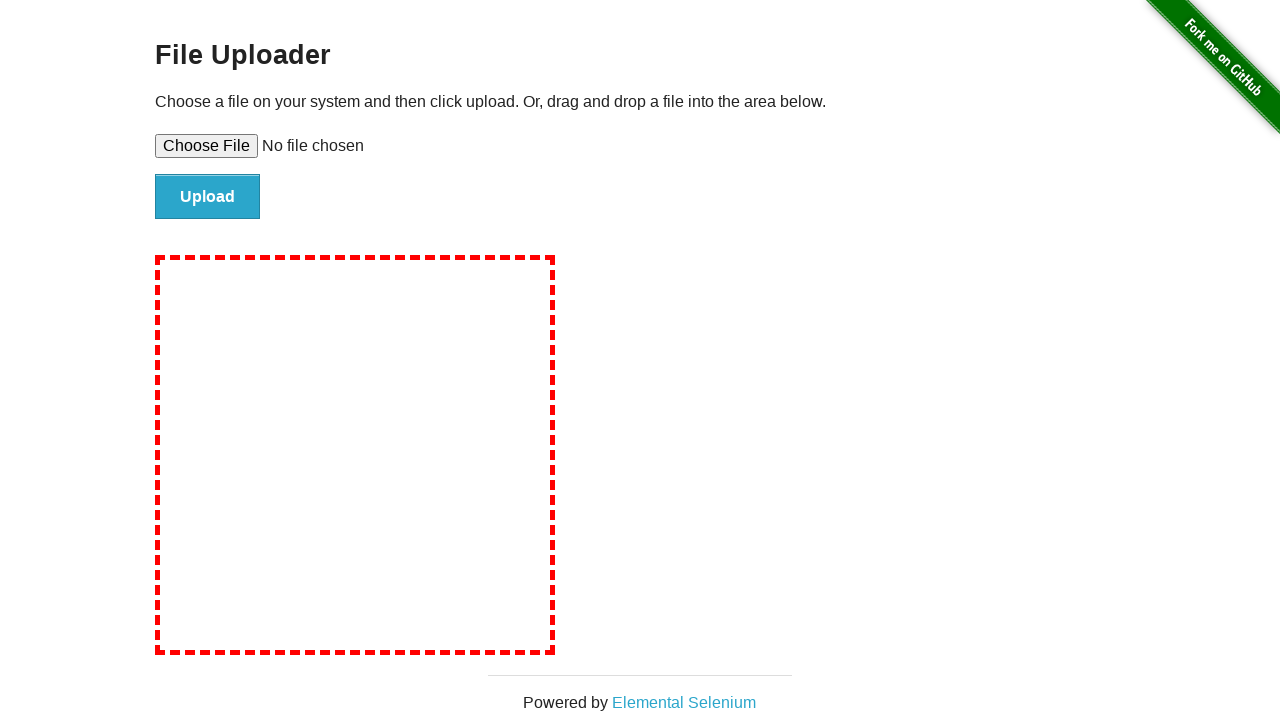

Set file input with test_upload_file.txt
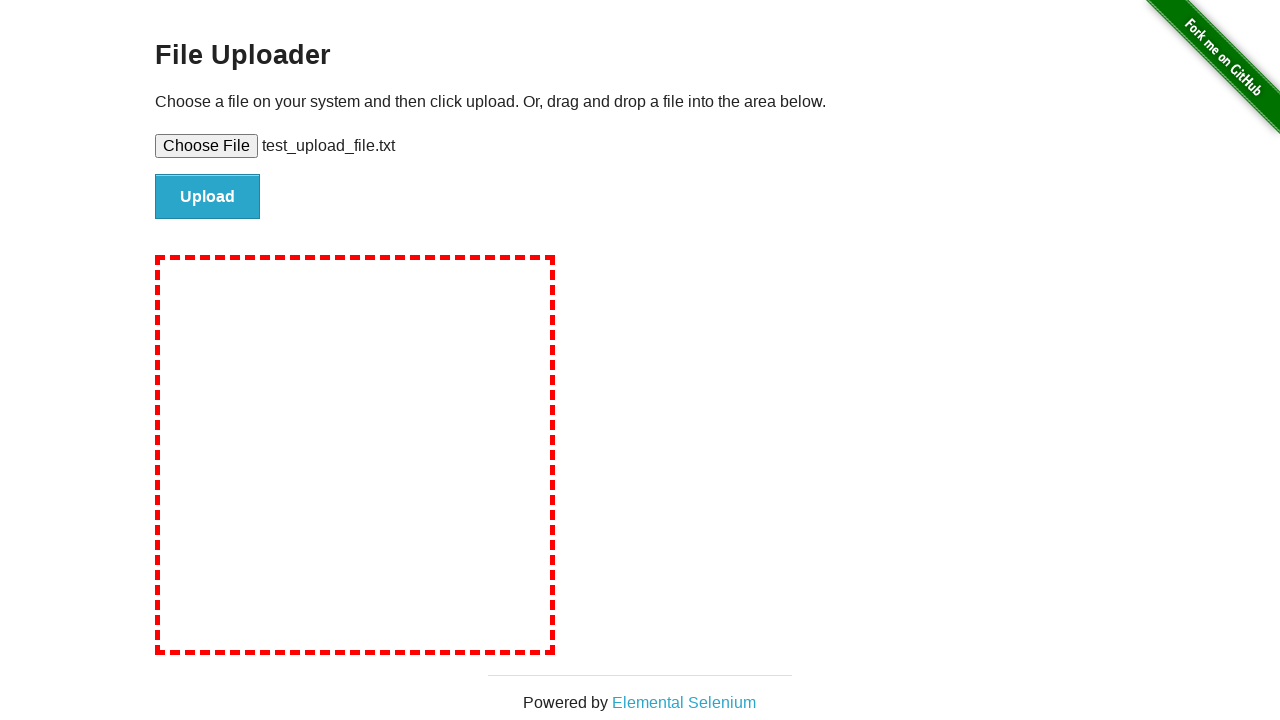

Clicked upload button to submit file at (208, 197) on #file-submit
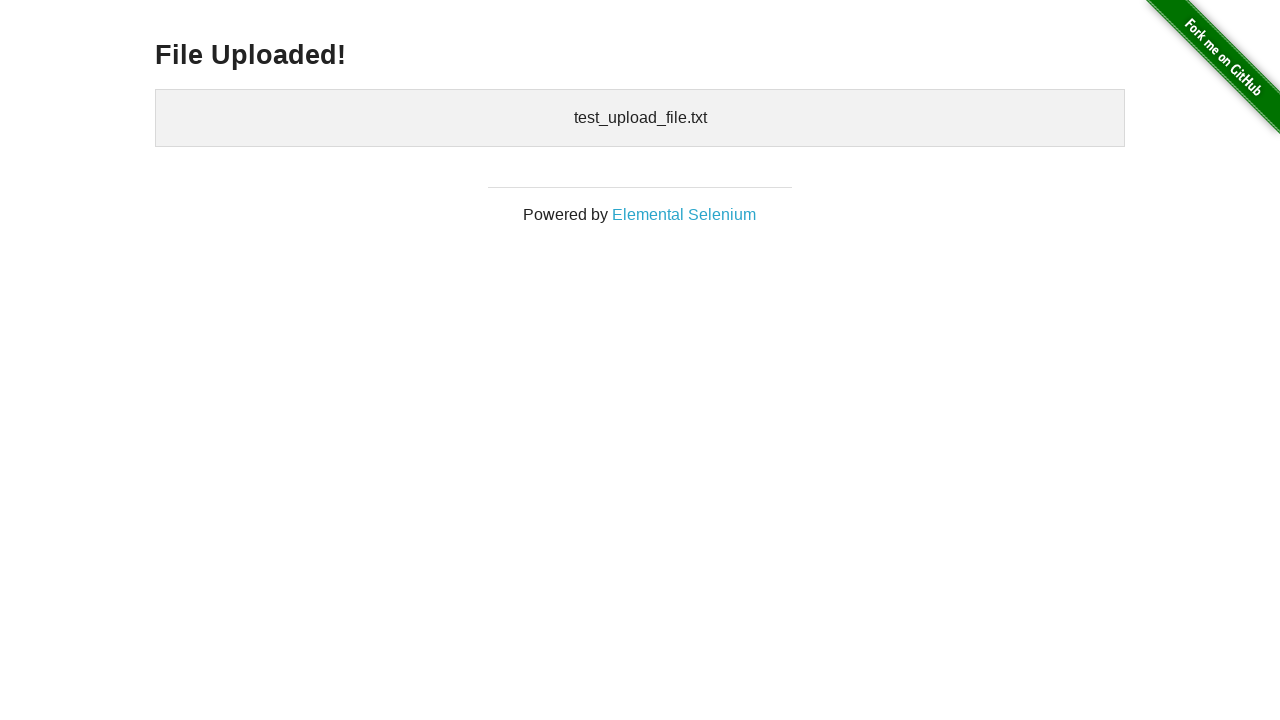

Verified uploaded filename is displayed on result page
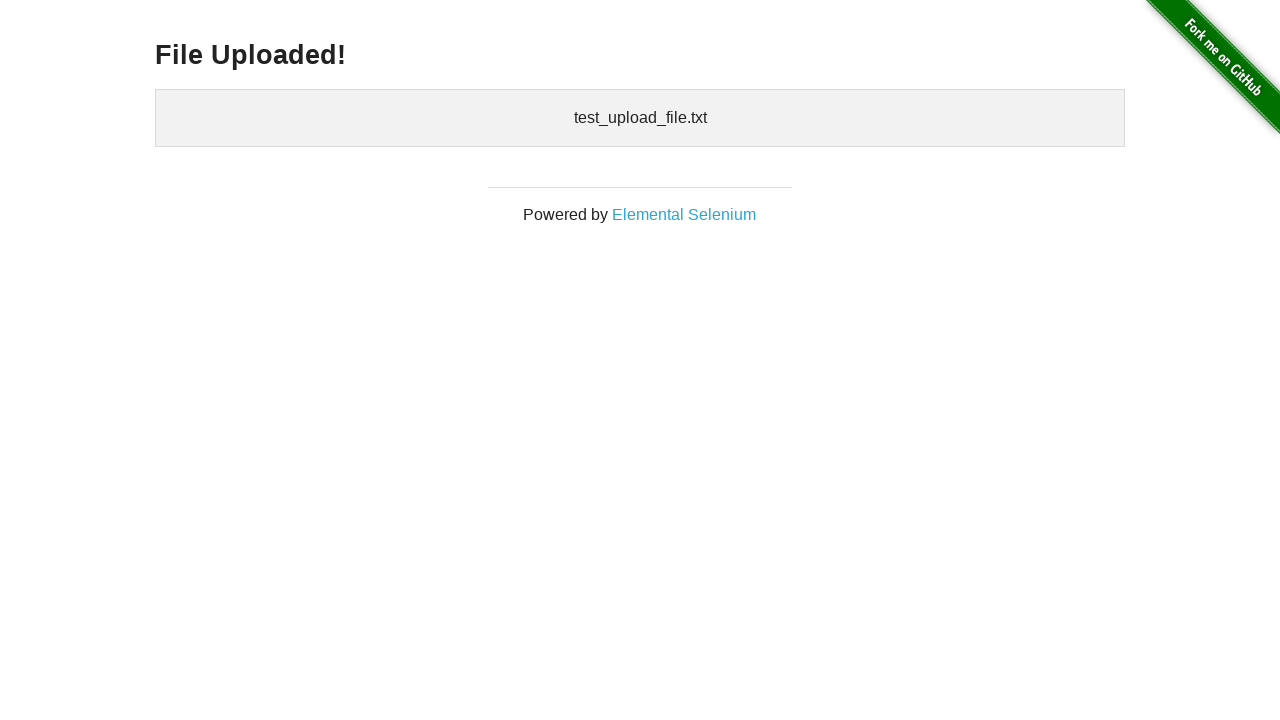

Cleaned up temporary file
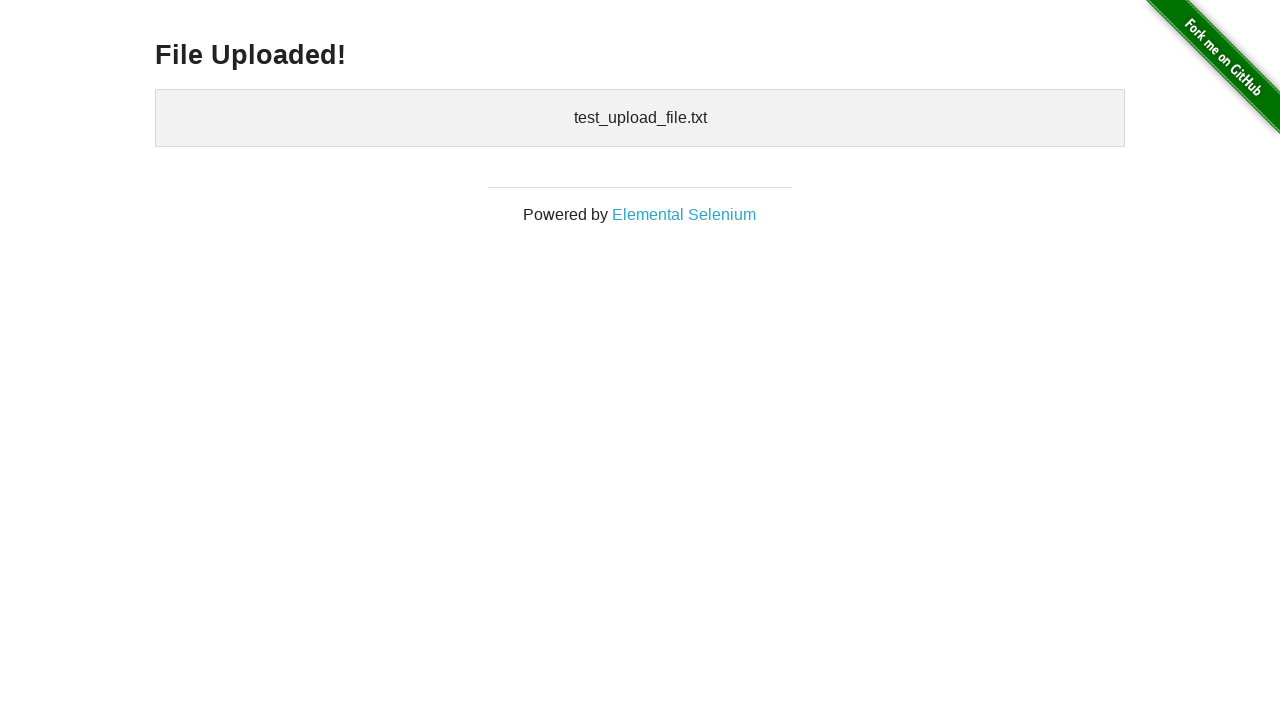

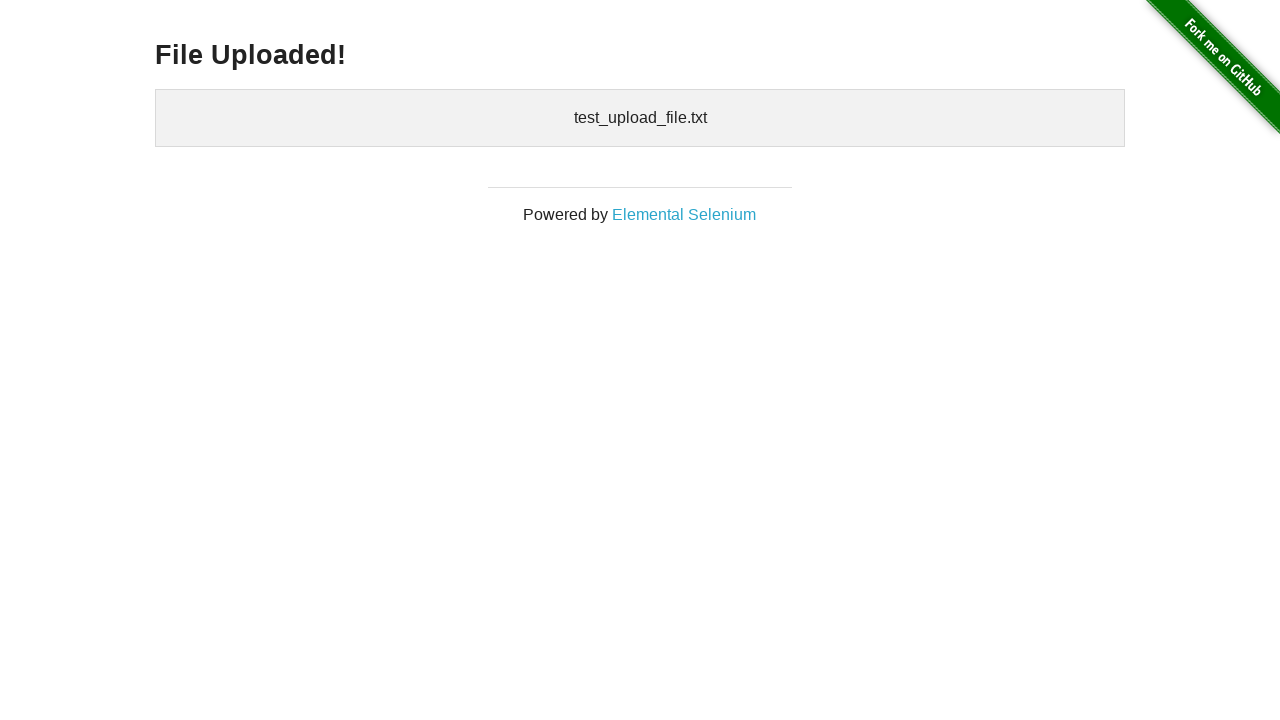